Tests drag and drop functionality by dragging column A to column B on a practice website

Starting URL: https://practice.expandtesting.com/drag-and-drop

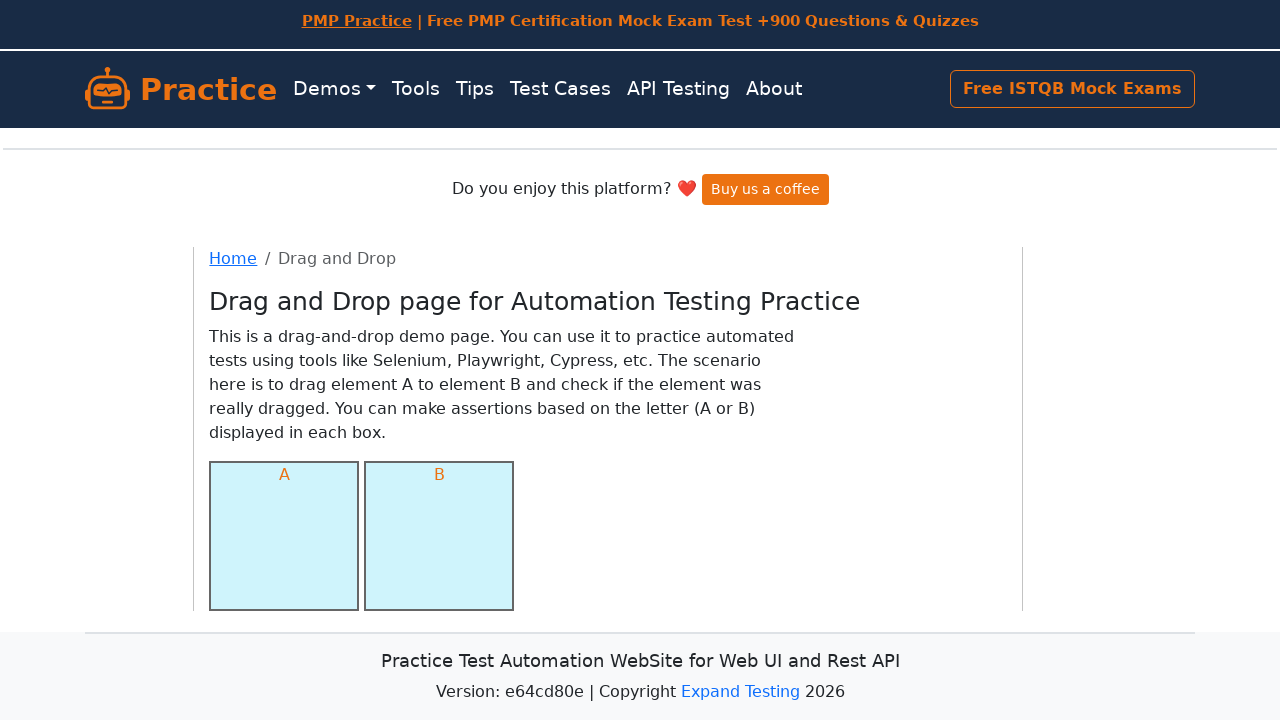

Navigated to drag and drop practice website
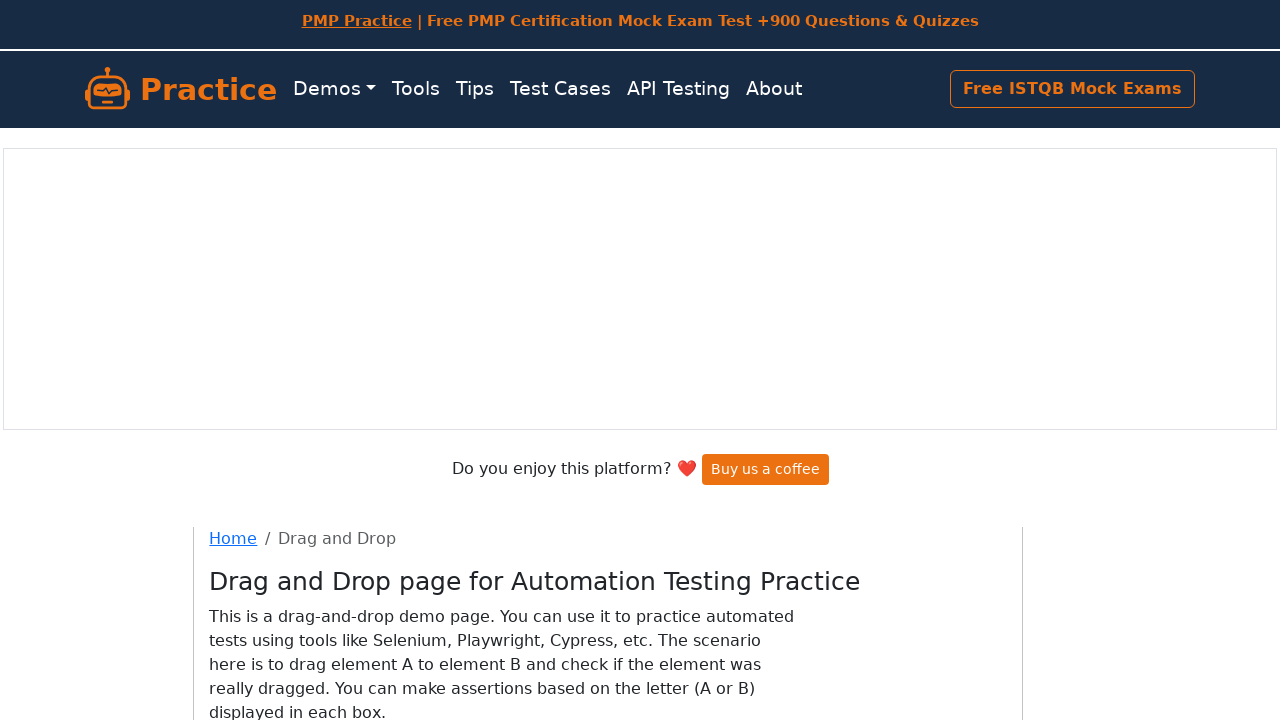

Located column A element
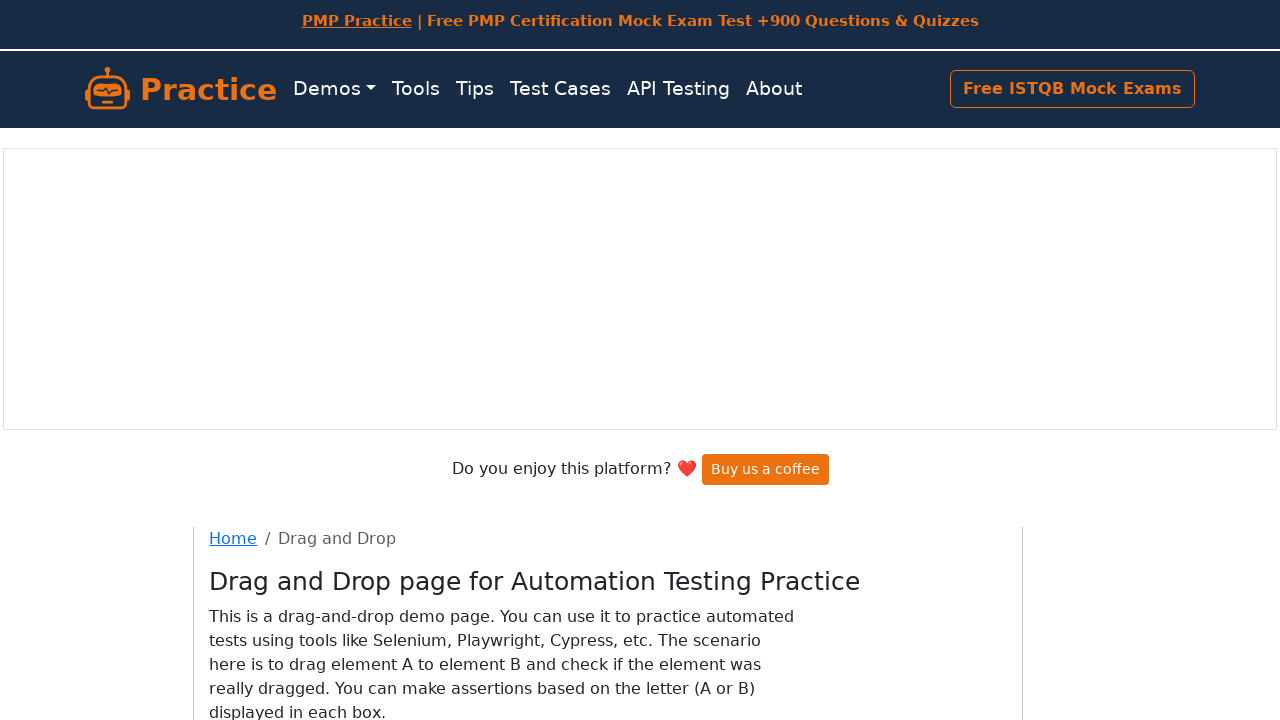

Located column B element
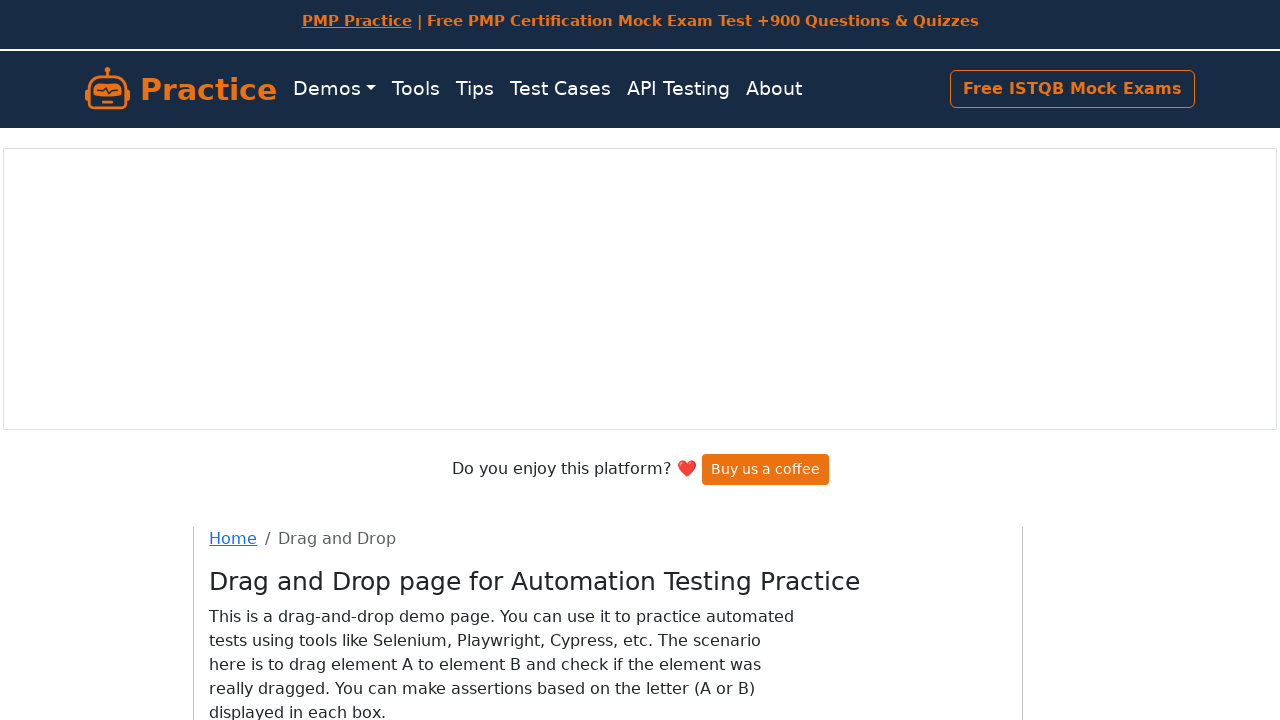

Dragged column A to column B at (439, 400)
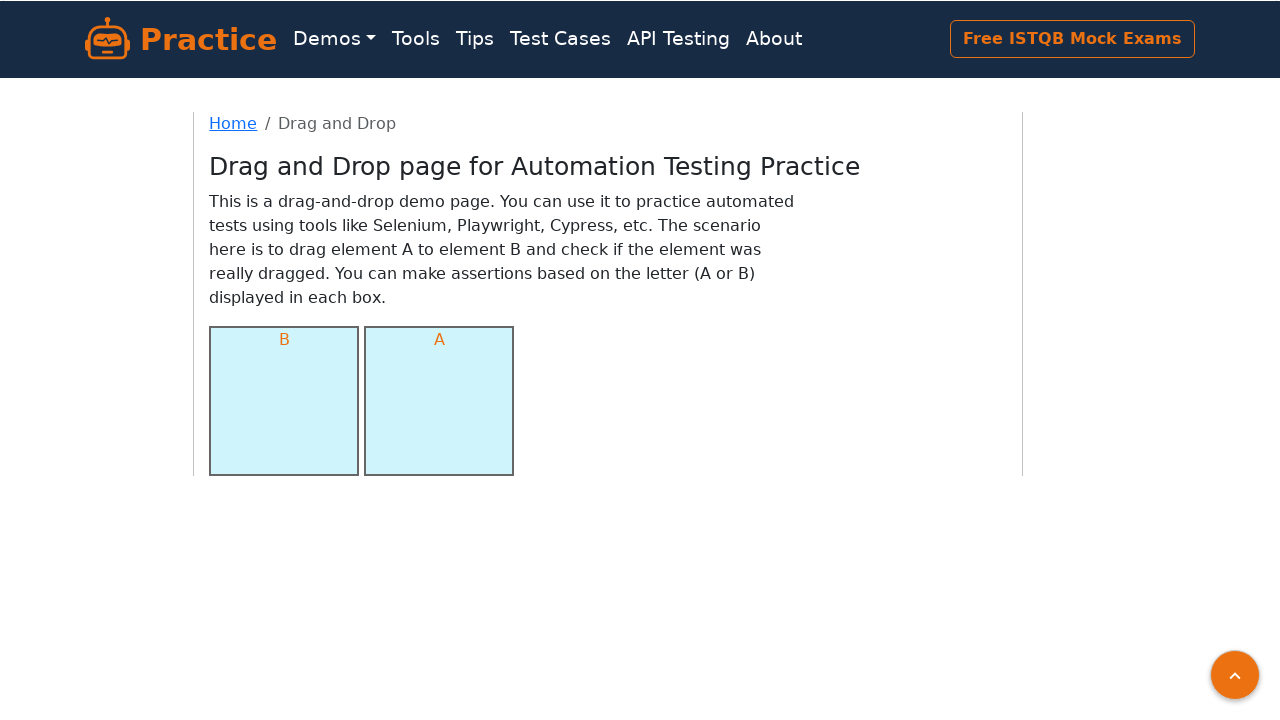

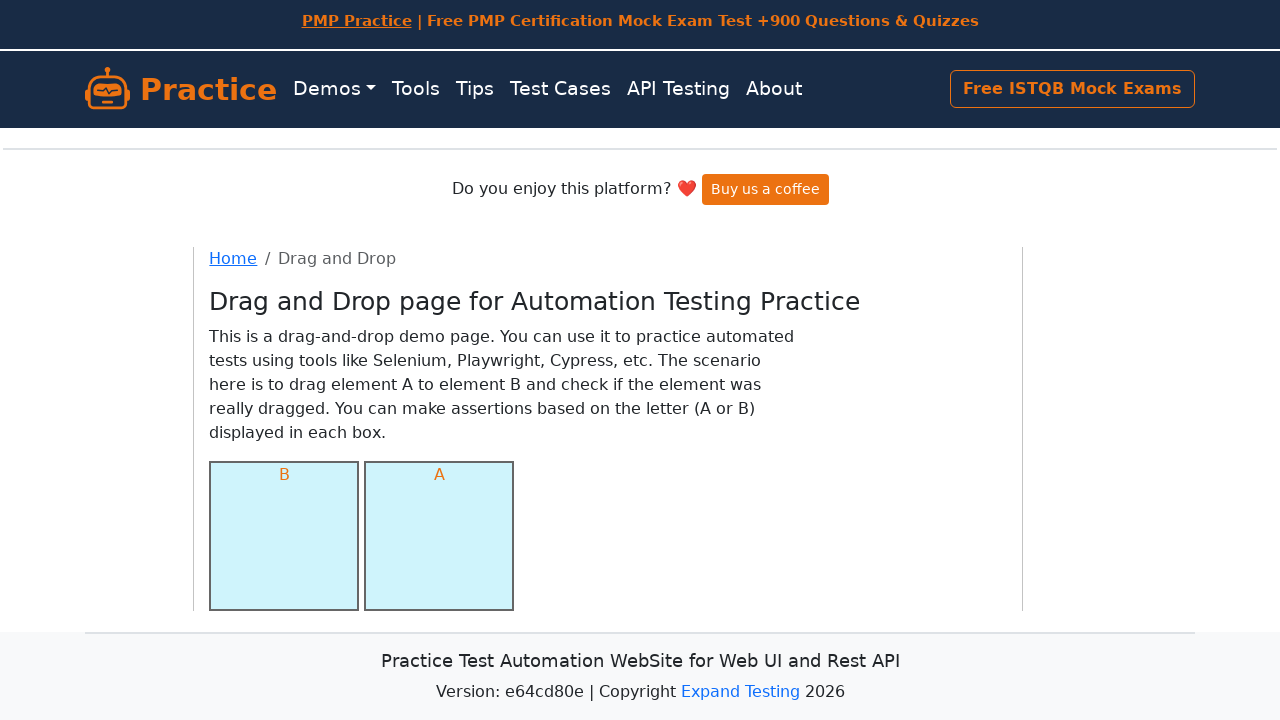